Tests window handle functionality by clicking a button that opens a new window, then switching to the newly opened window and verifying it loads correctly.

Starting URL: https://www.hyrtutorials.com/p/window-handles-practice.html

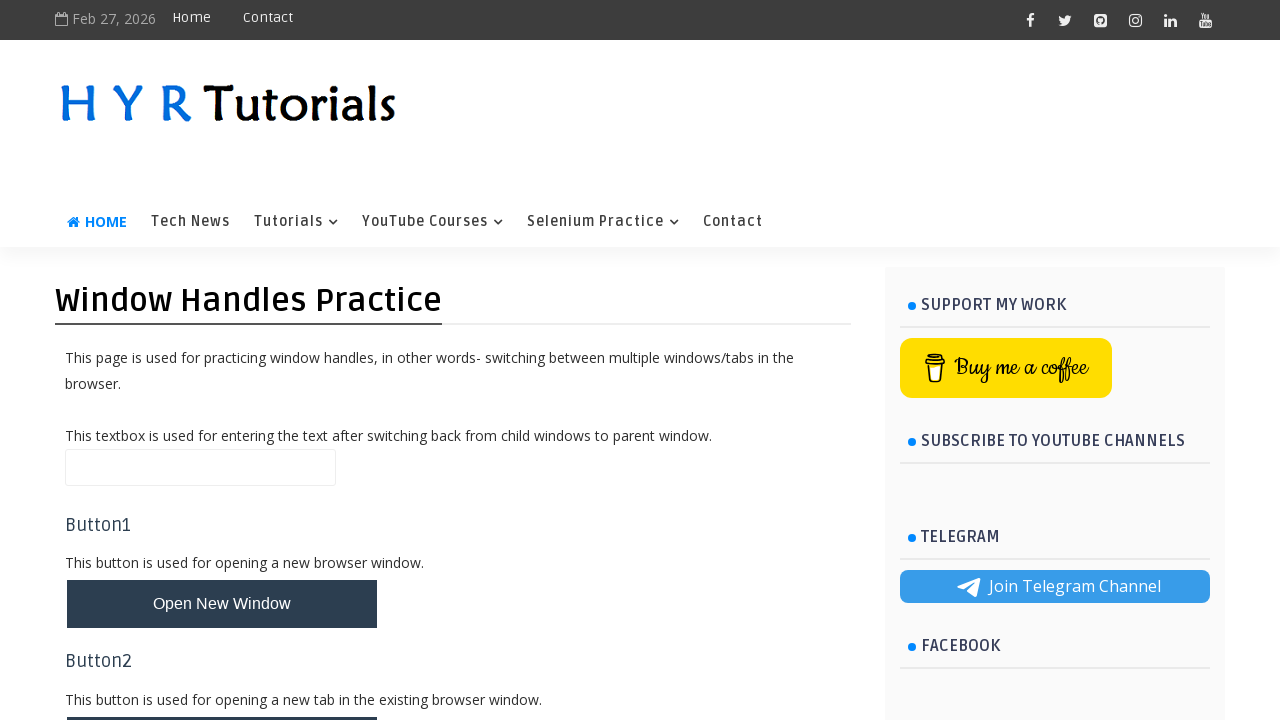

Clicked button to open new window at (222, 604) on #newWindowBtn
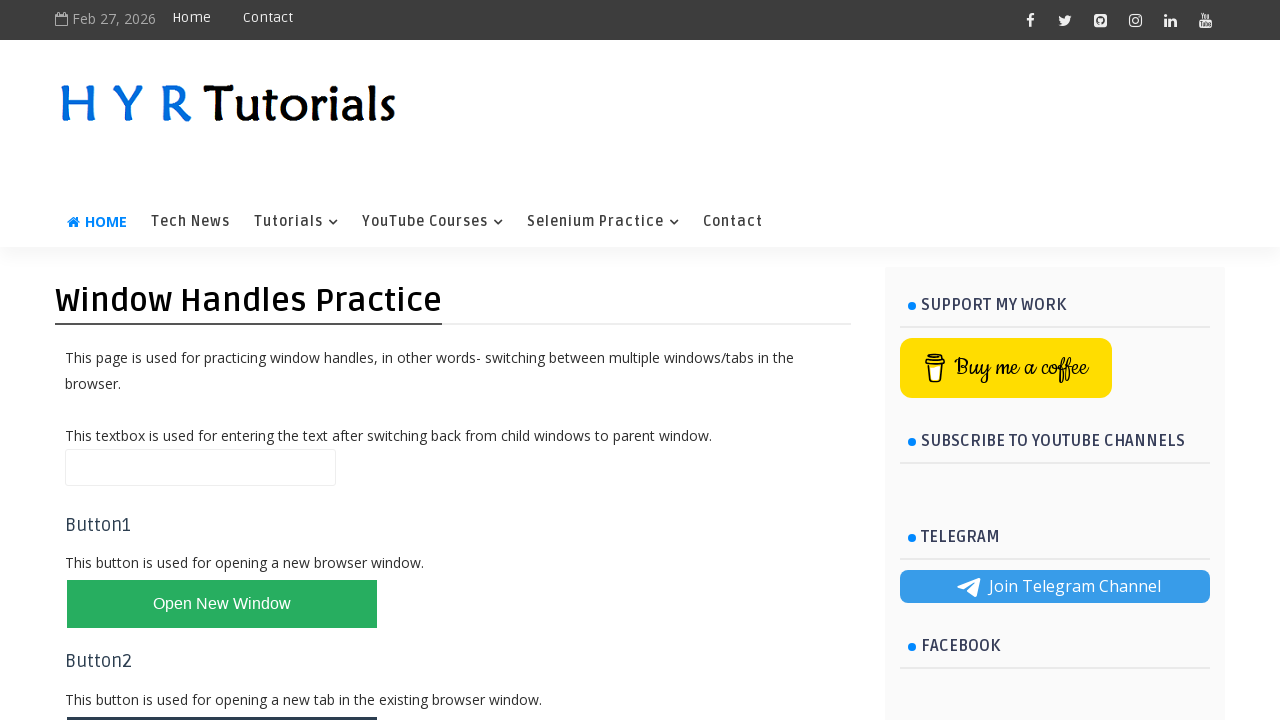

Captured newly opened window/page
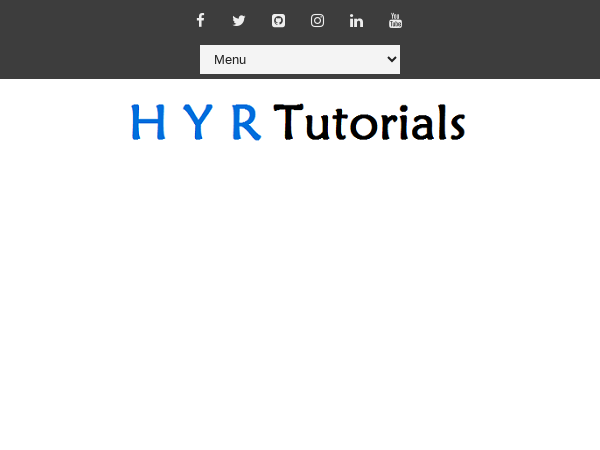

New window finished loading
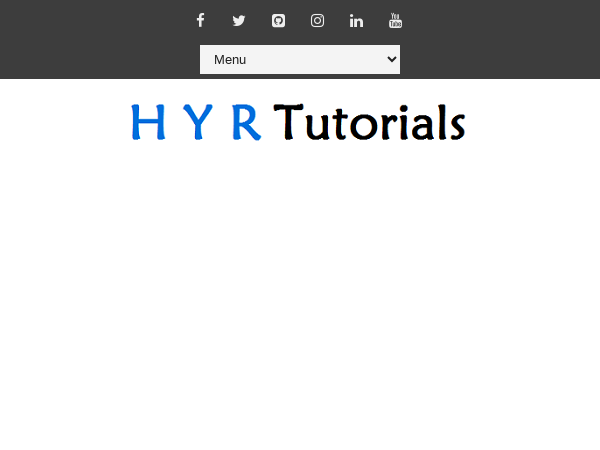

Retrieved new window title: Basic Controls - H Y R Tutorials
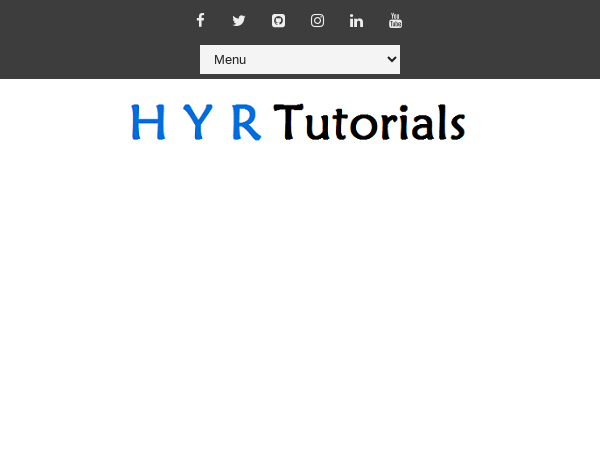

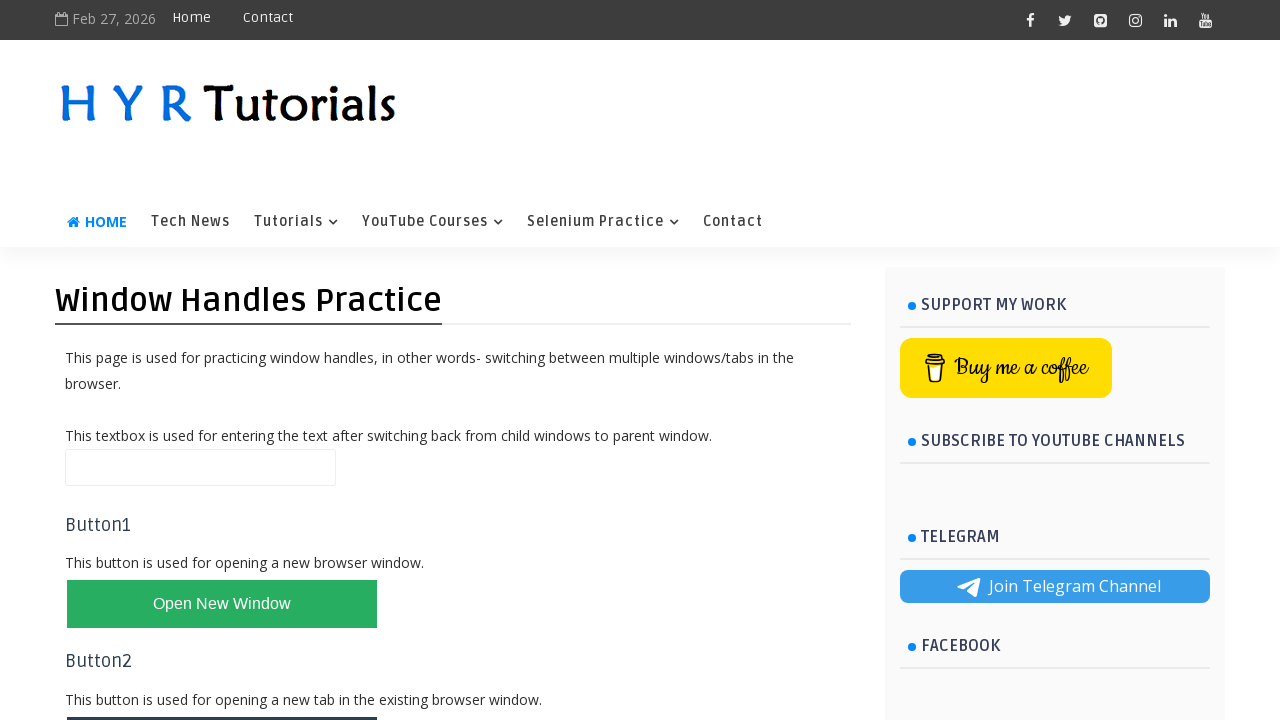